Tests entering text in a JavaScript prompt dialog and also dismissing it

Starting URL: https://automationfc.github.io/basic-form/index.html

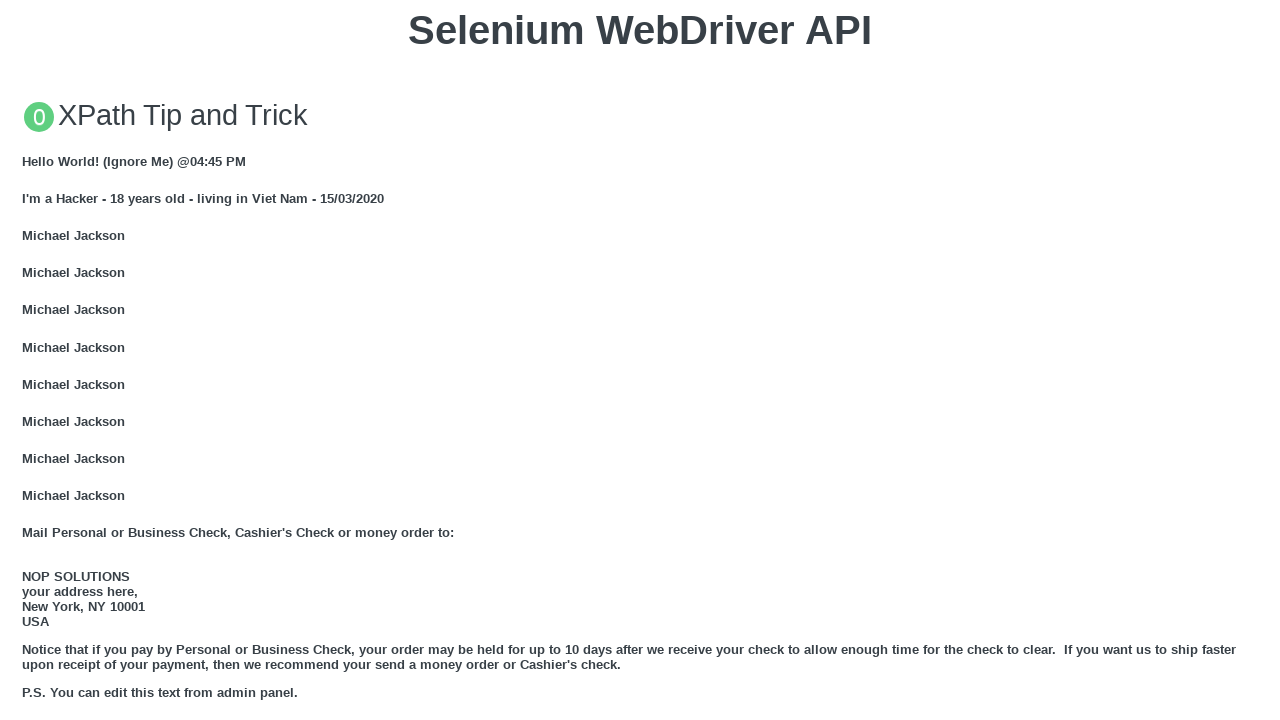

Set up dialog handler to accept prompt with text 'testing'
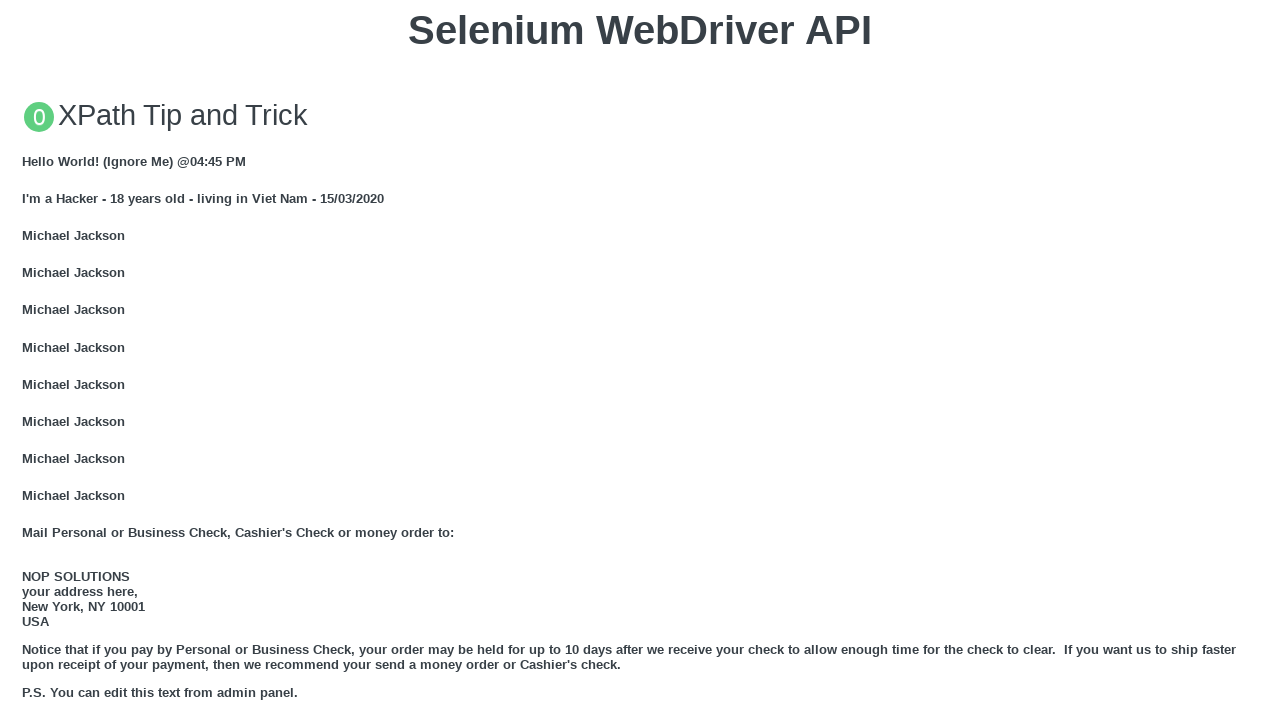

Clicked button to open JS prompt dialog at (640, 360) on xpath=//button[text()='Click for JS Prompt']
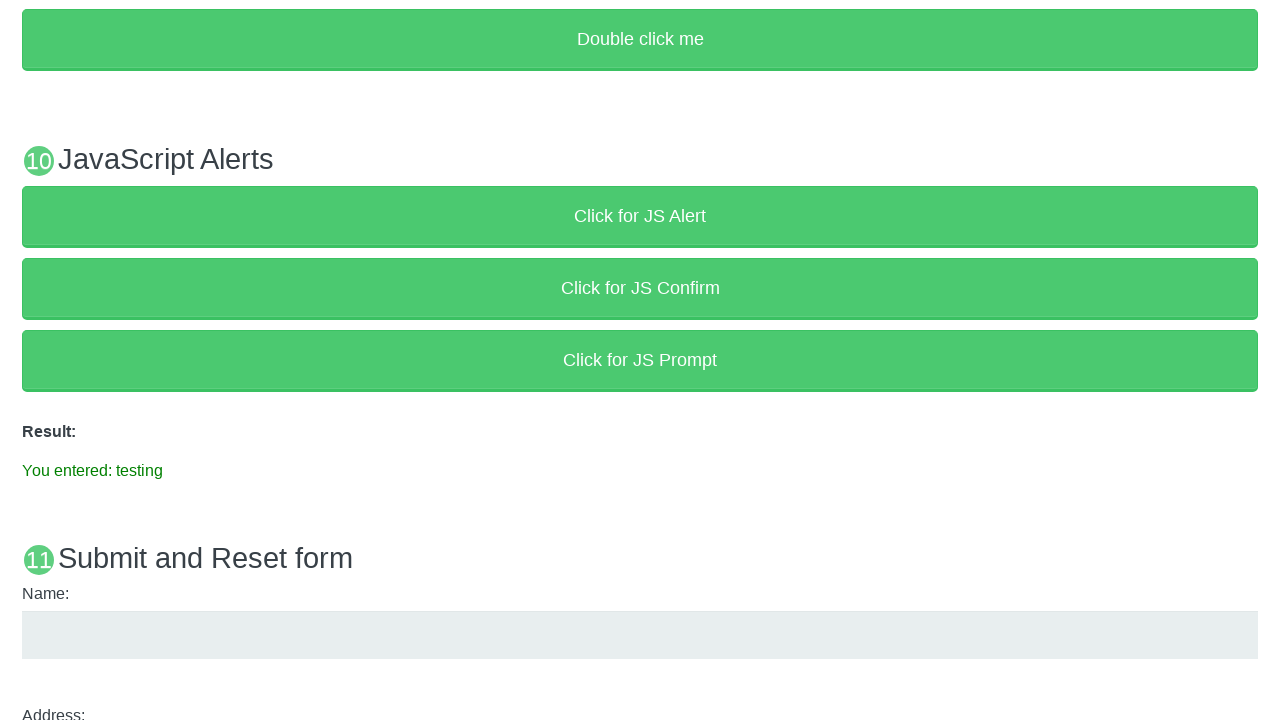

Retrieved result text from page
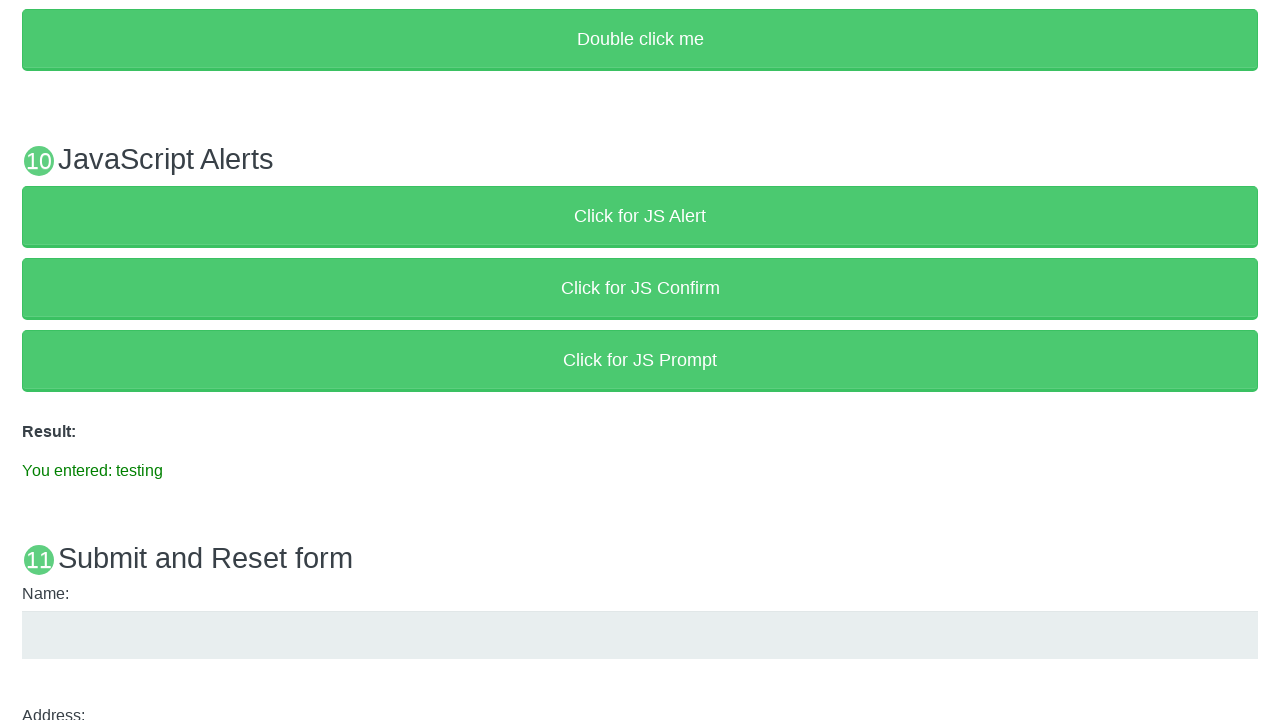

Verified prompt acceptance result shows entered text
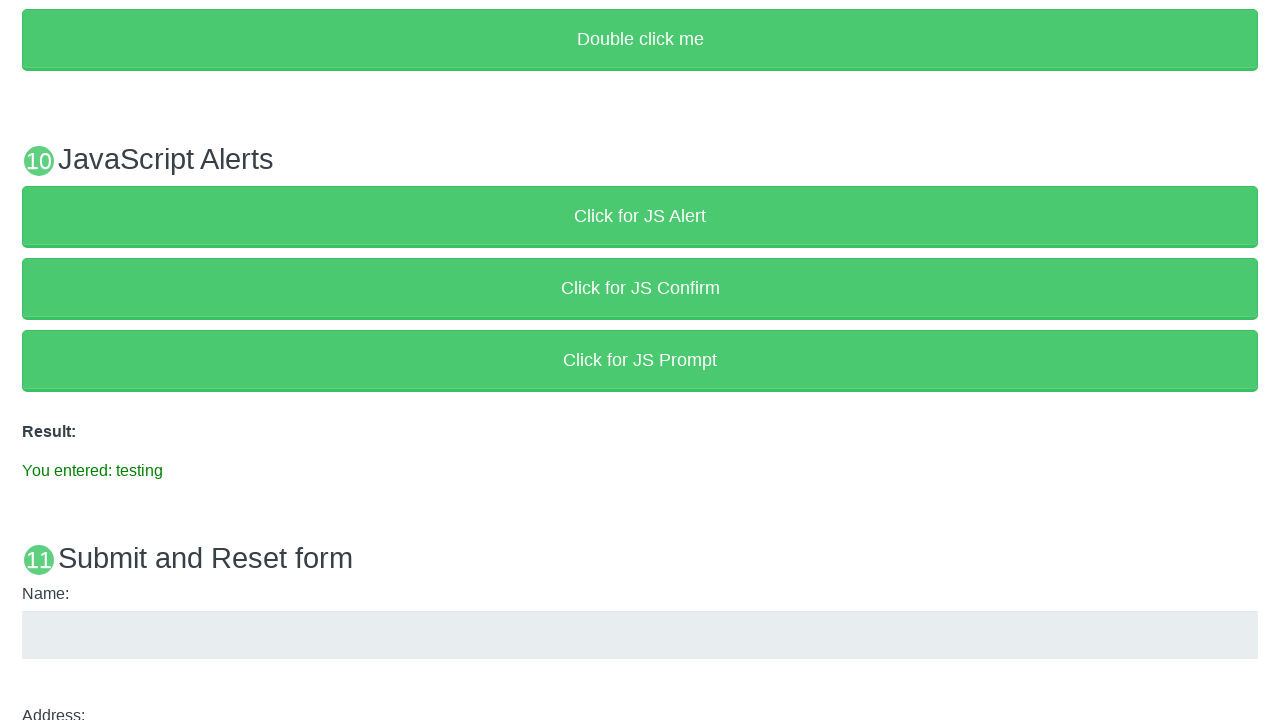

Set up dialog handler to dismiss prompt
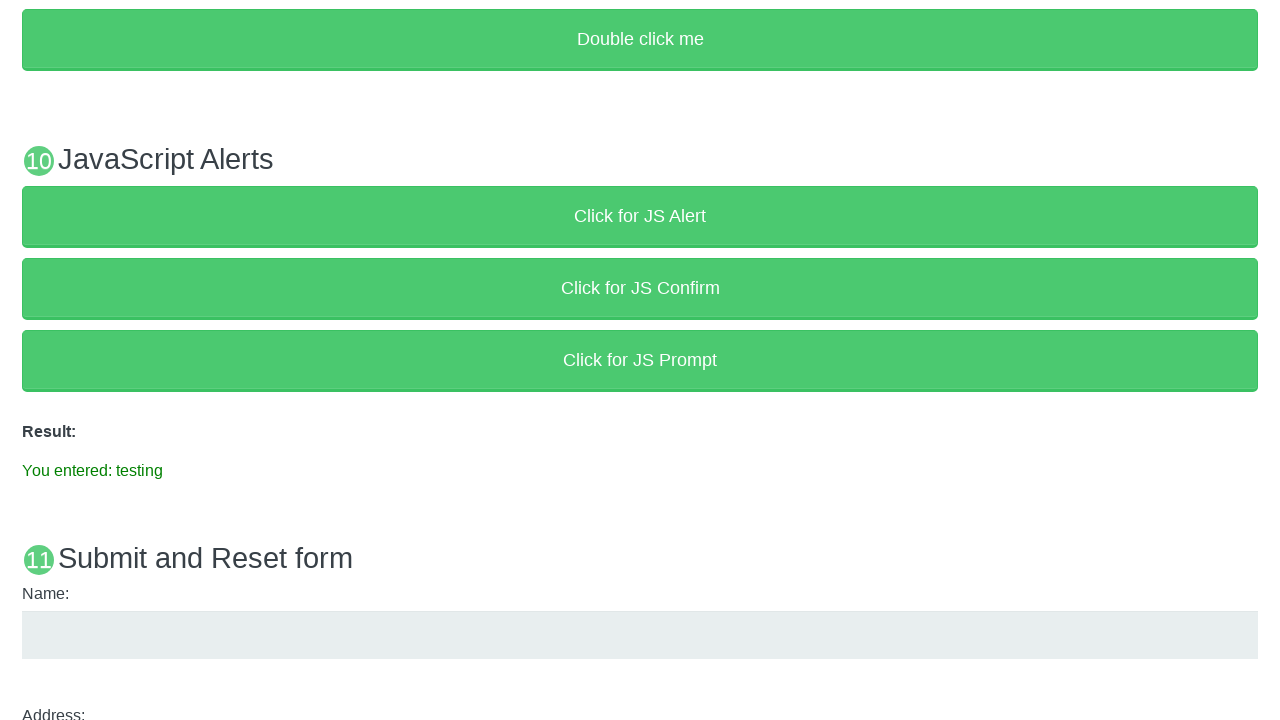

Clicked button to open JS prompt dialog again at (640, 360) on xpath=//button[text()='Click for JS Prompt']
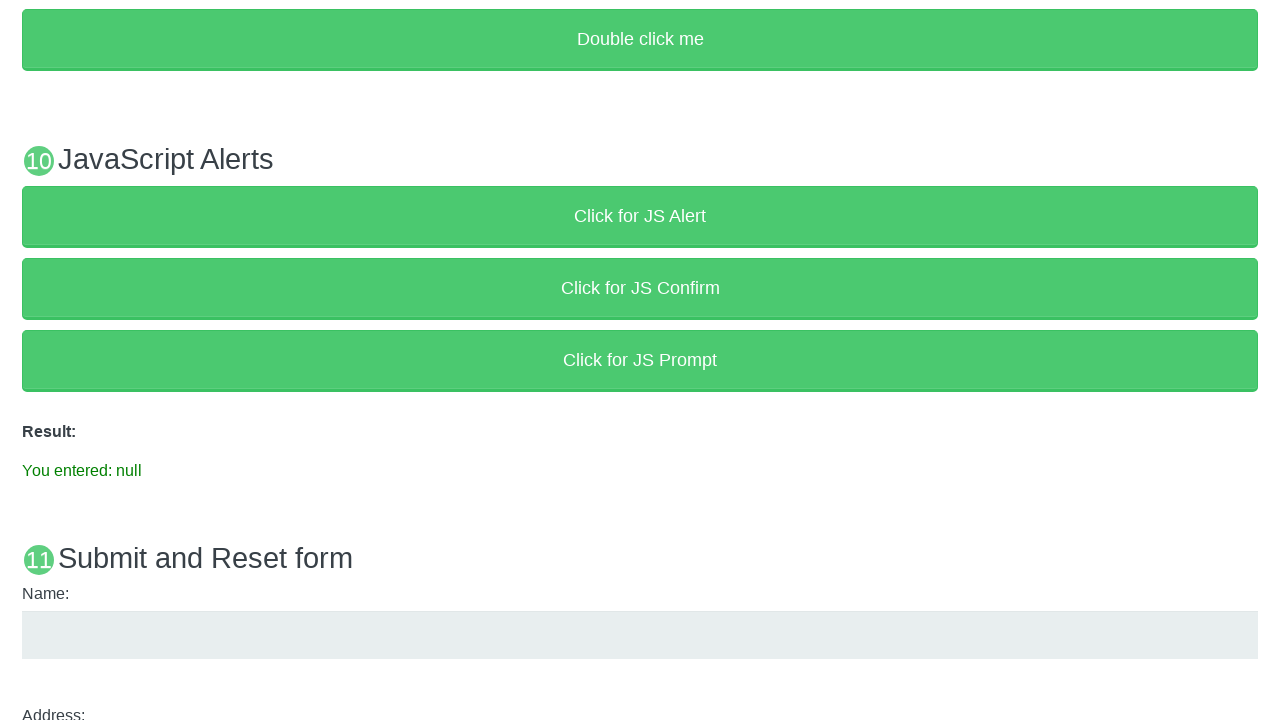

Retrieved result text from page after dismissing
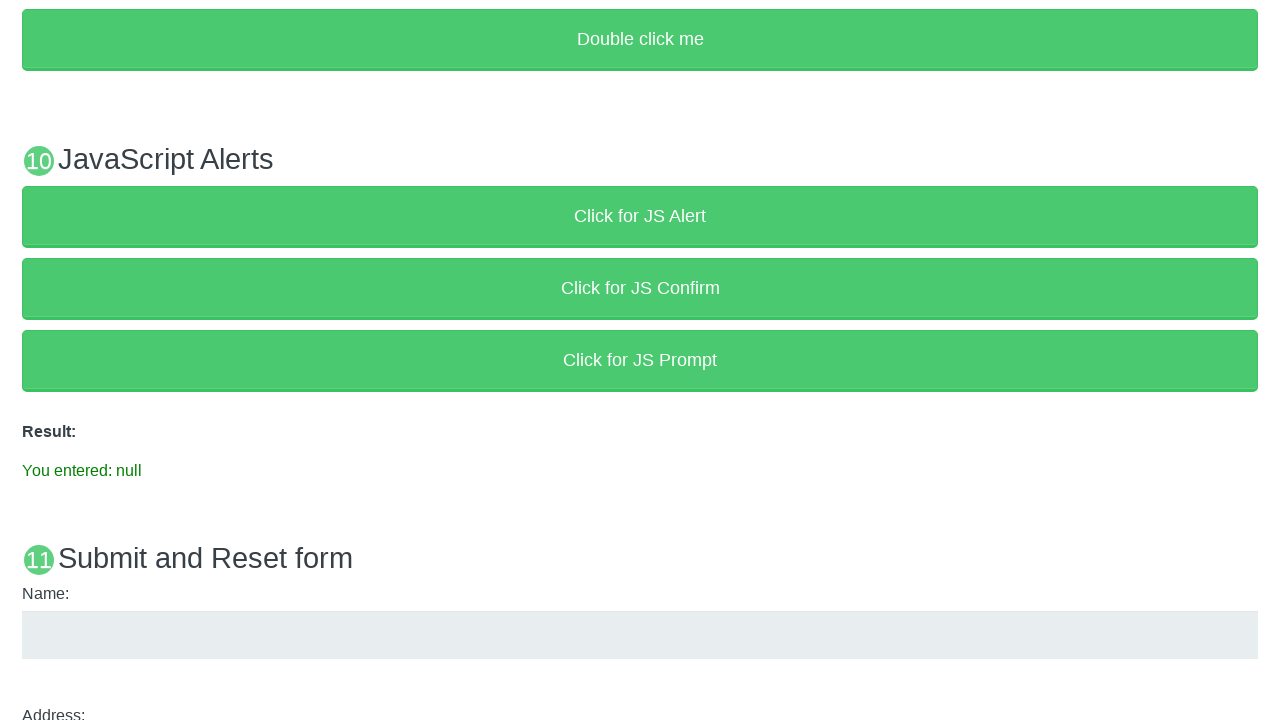

Verified prompt dismissal result shows null value
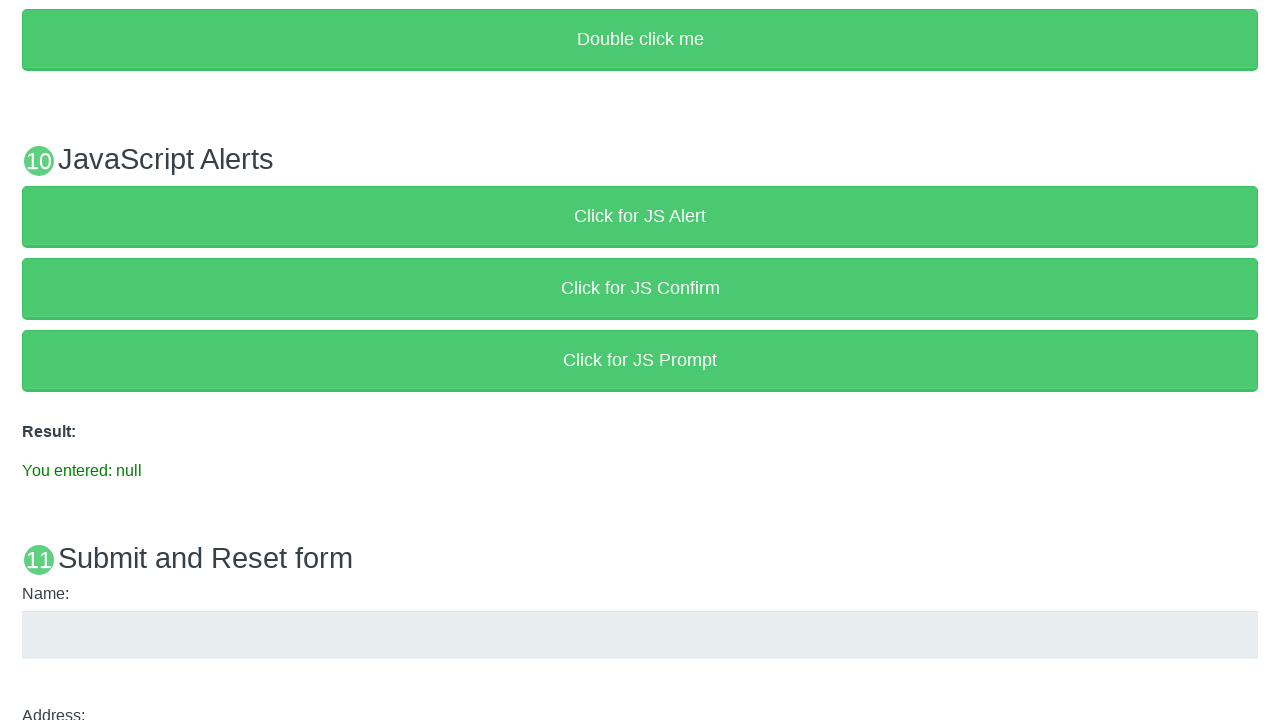

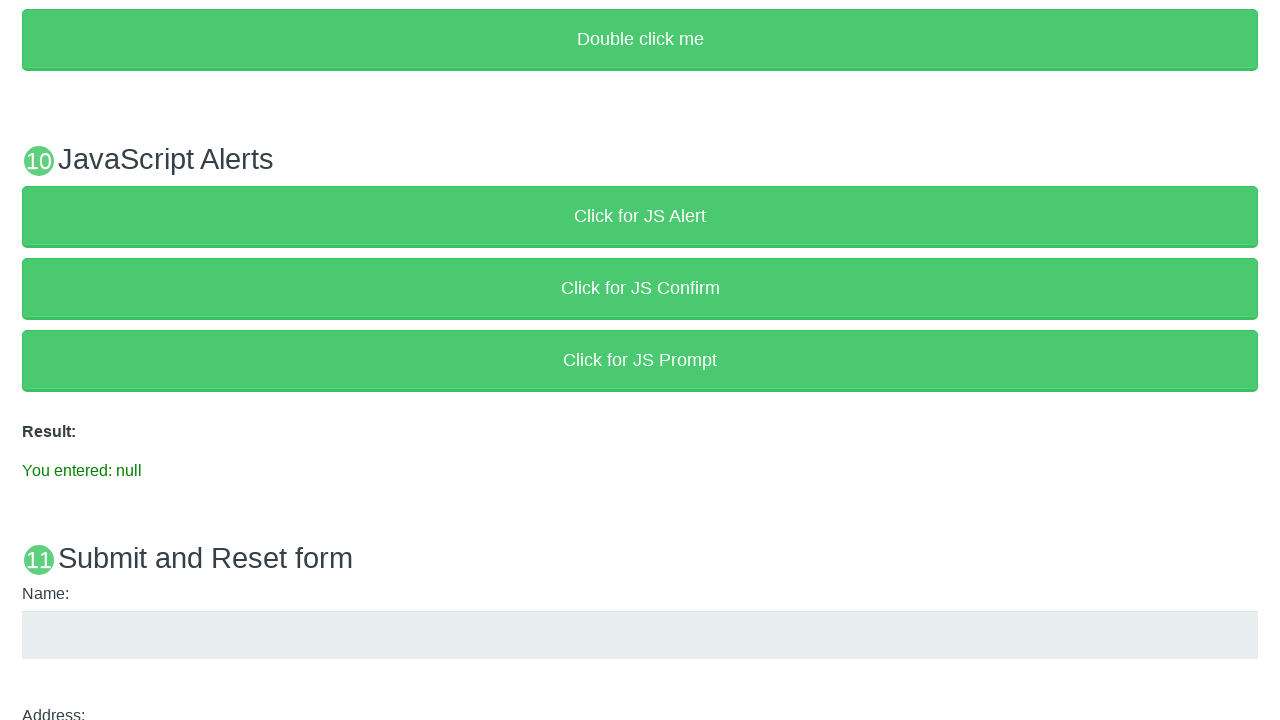